Tests datepicker functionality by clicking the datepicker field, navigating through months/years using the next button until reaching the target date (January 2027), and selecting day 4.

Starting URL: https://testautomationpractice.blogspot.com/

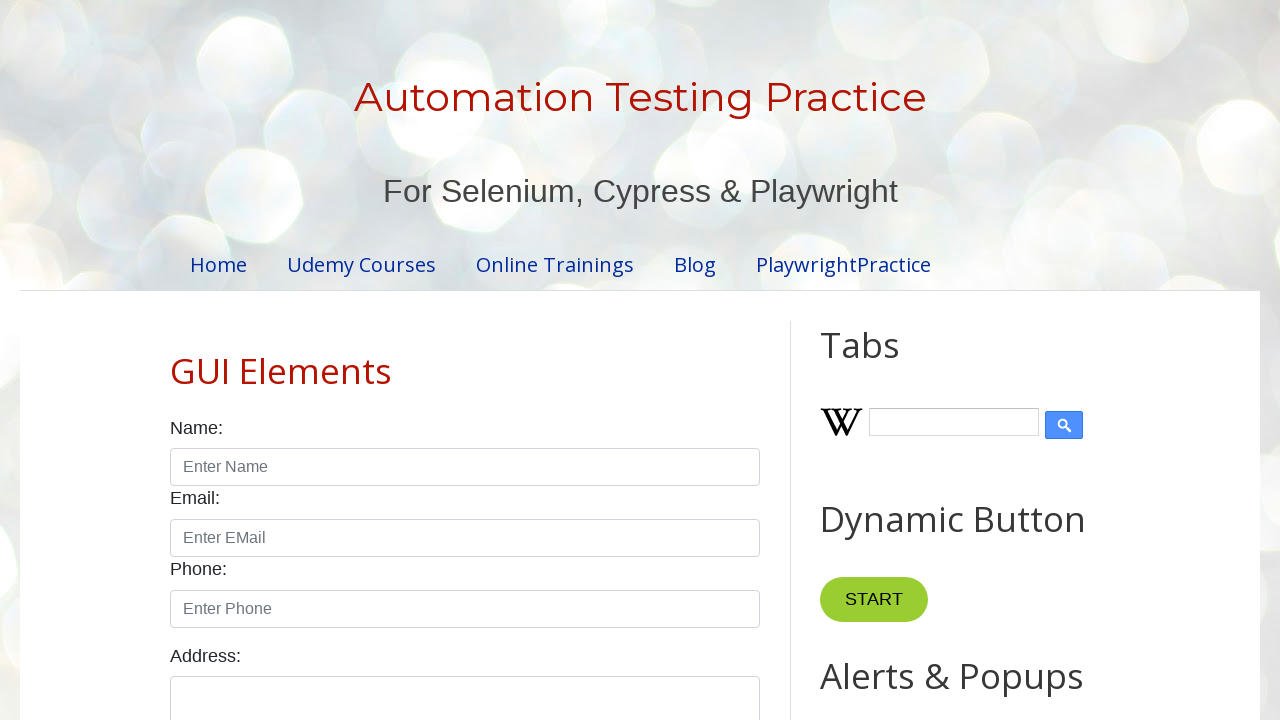

Clicked datepicker field to open it at (515, 360) on #datepicker
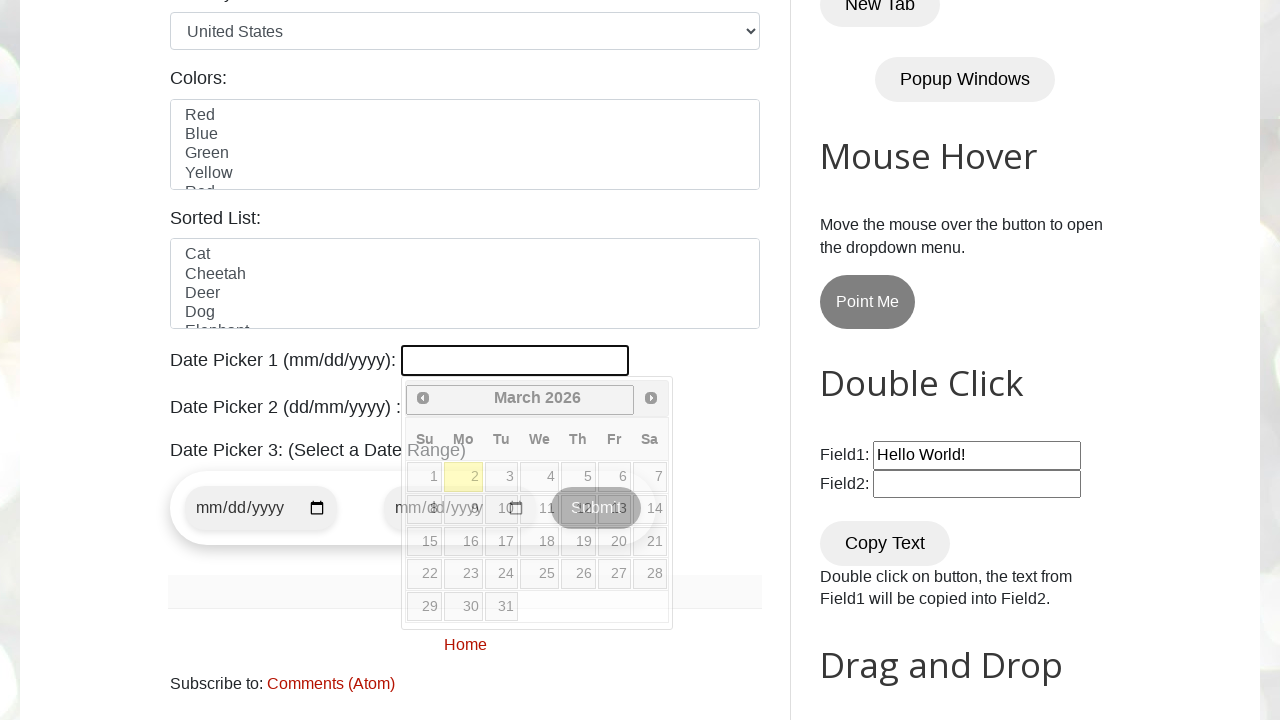

Retrieved current year from datepicker: 2026
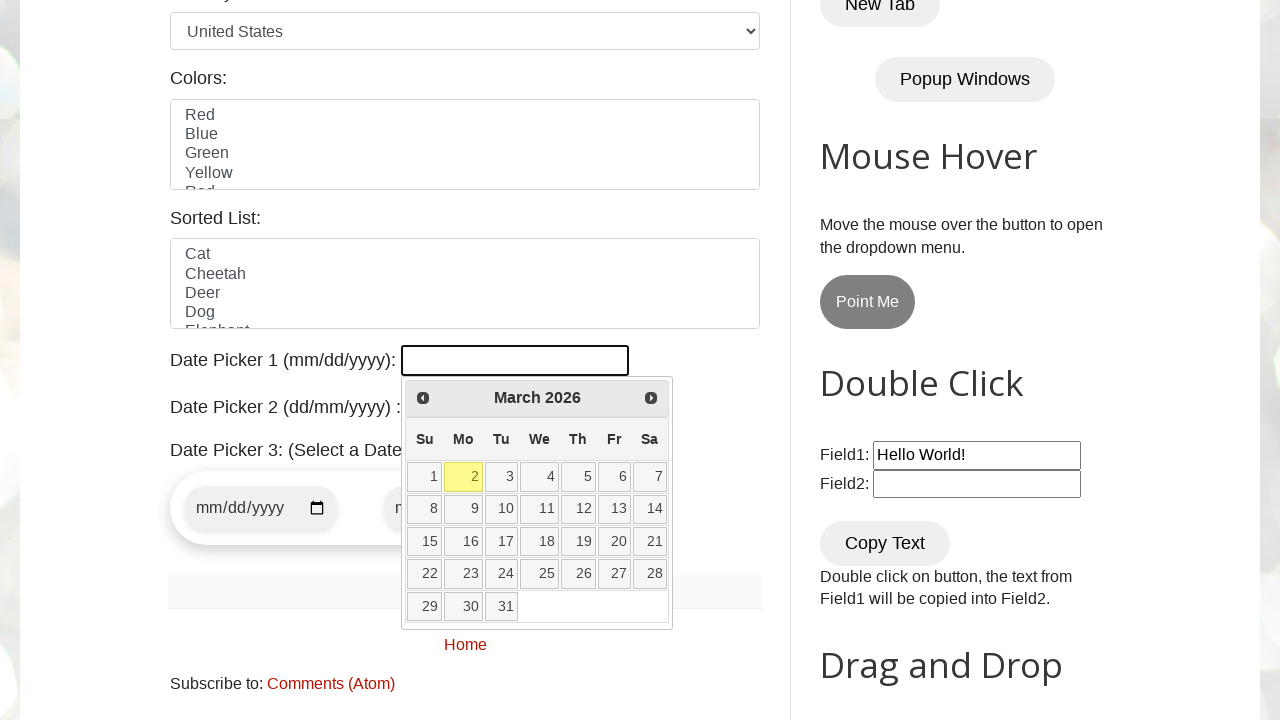

Retrieved current month from datepicker: March
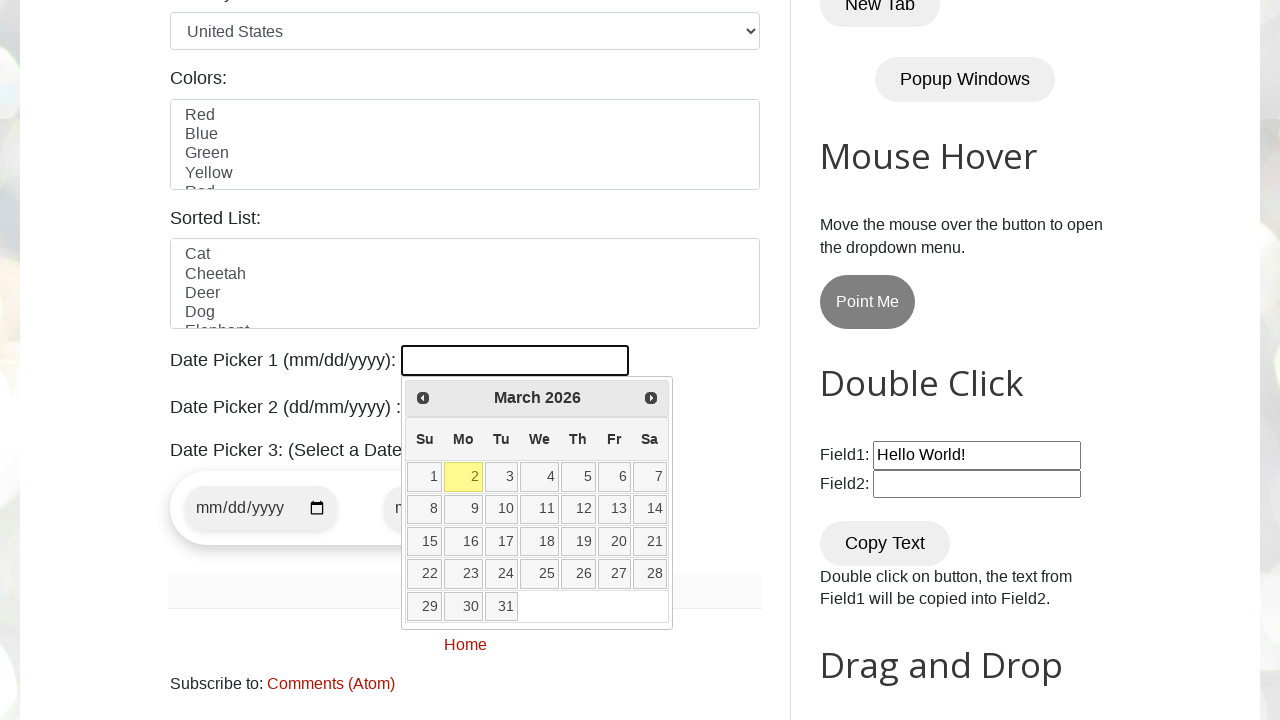

Clicked next button to navigate to the next month at (651, 398) on [title="Next"]
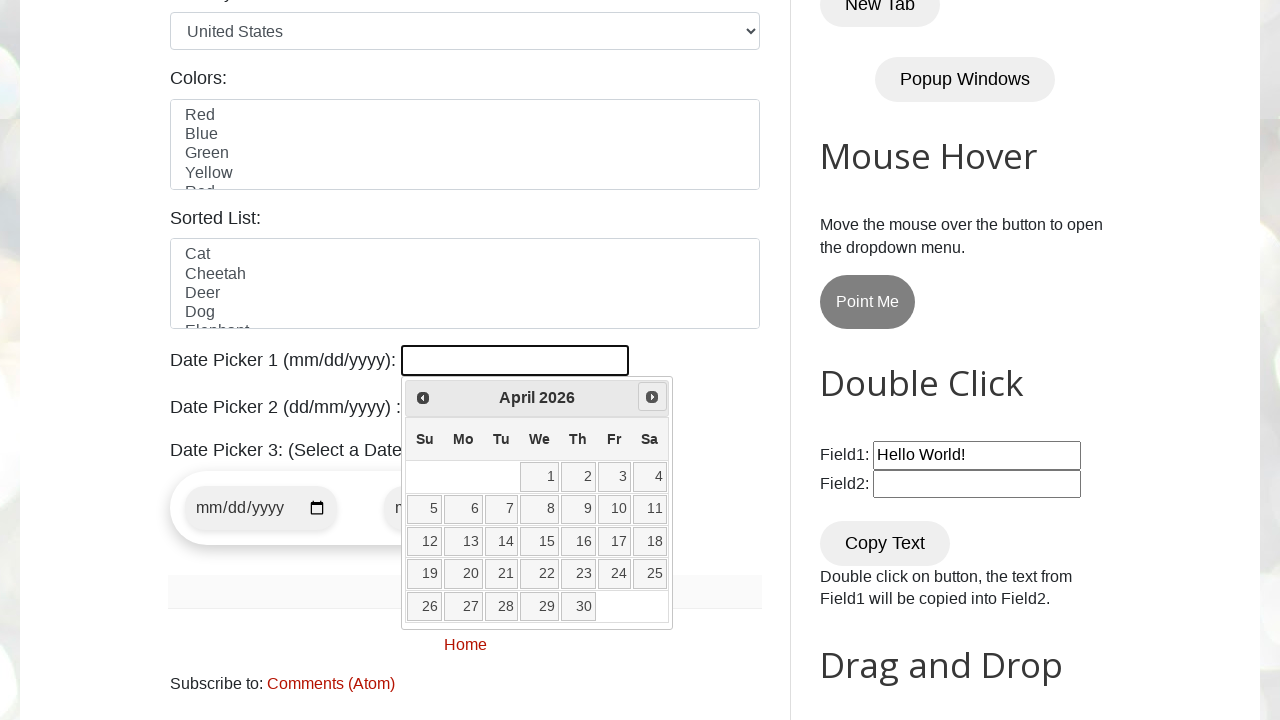

Retrieved current year from datepicker: 2026
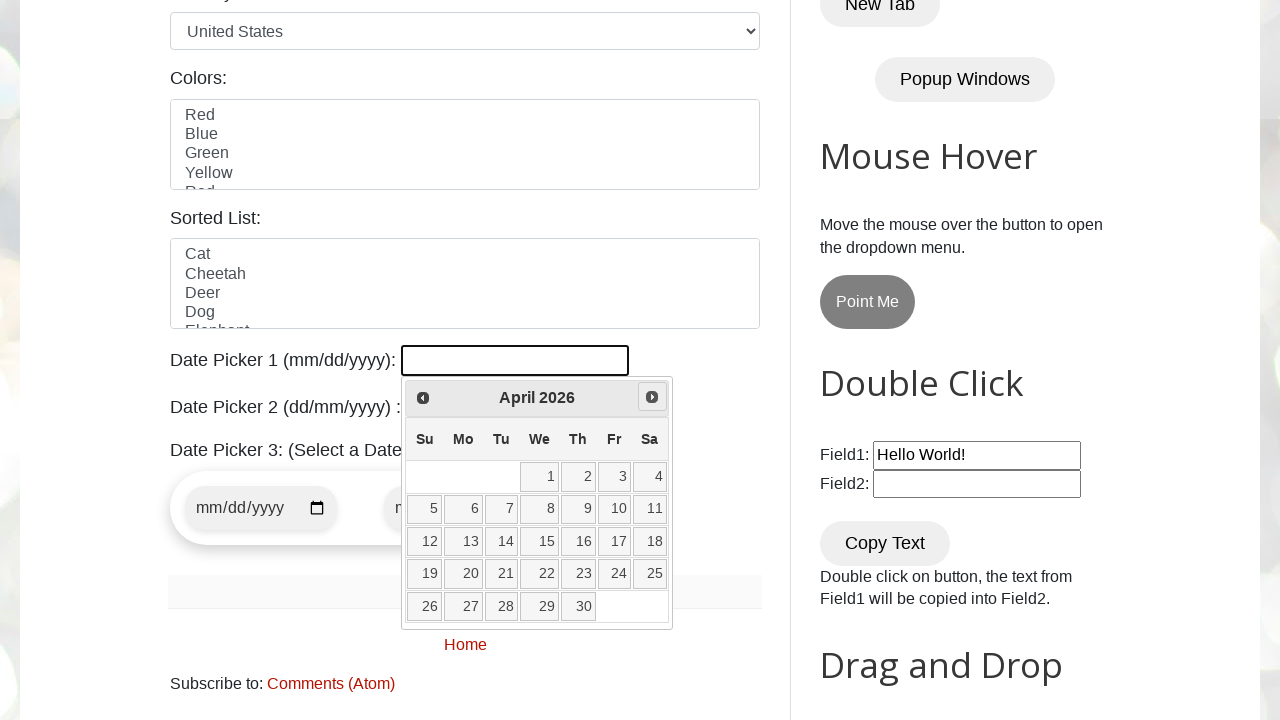

Retrieved current month from datepicker: April
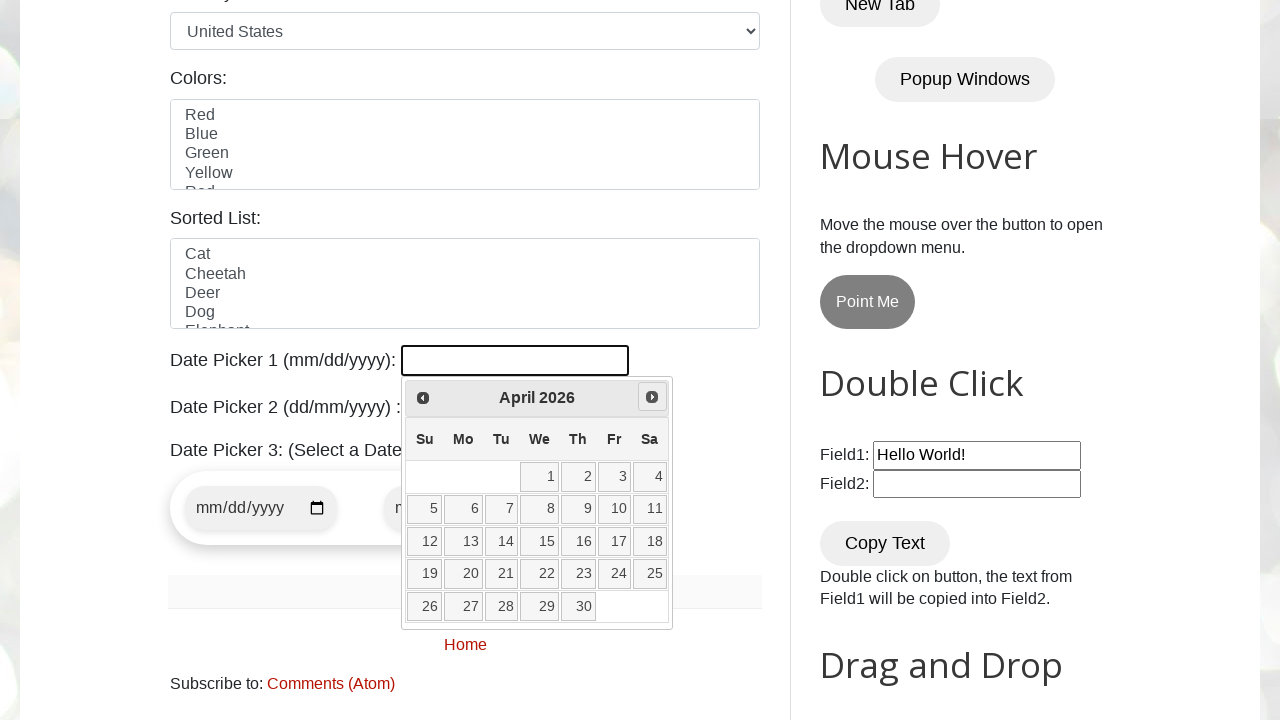

Clicked next button to navigate to the next month at (652, 397) on [title="Next"]
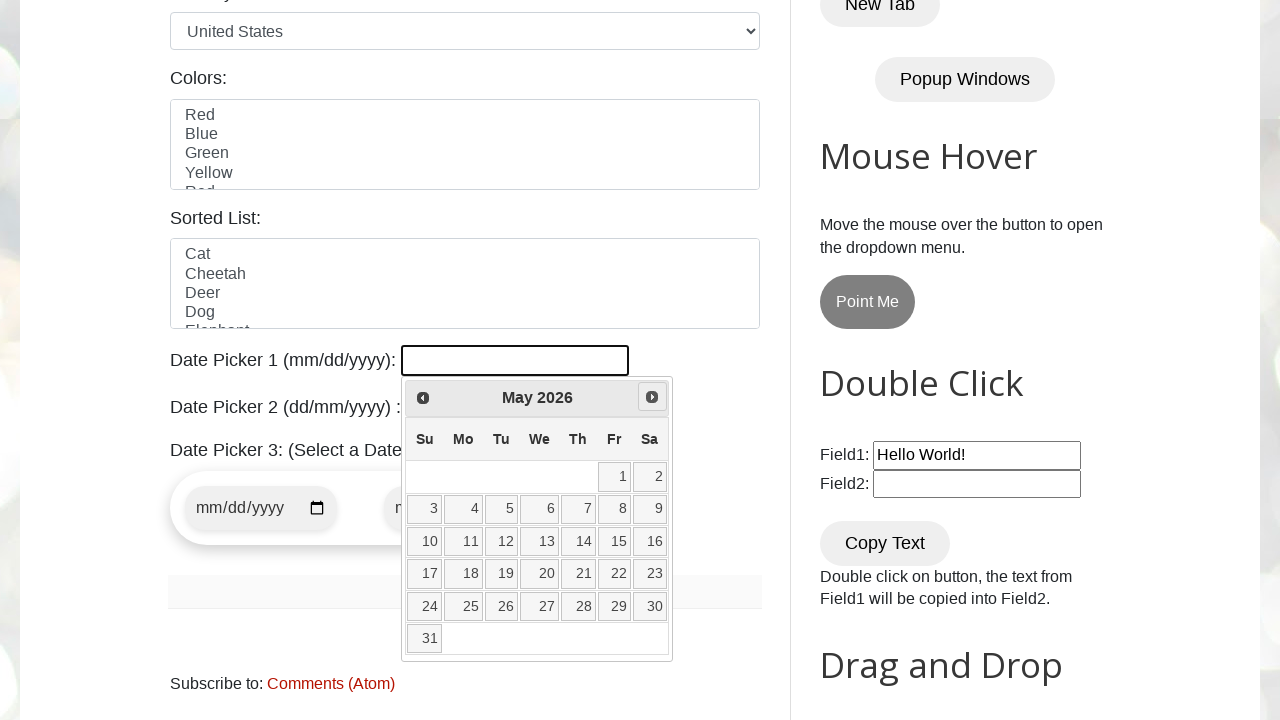

Retrieved current year from datepicker: 2026
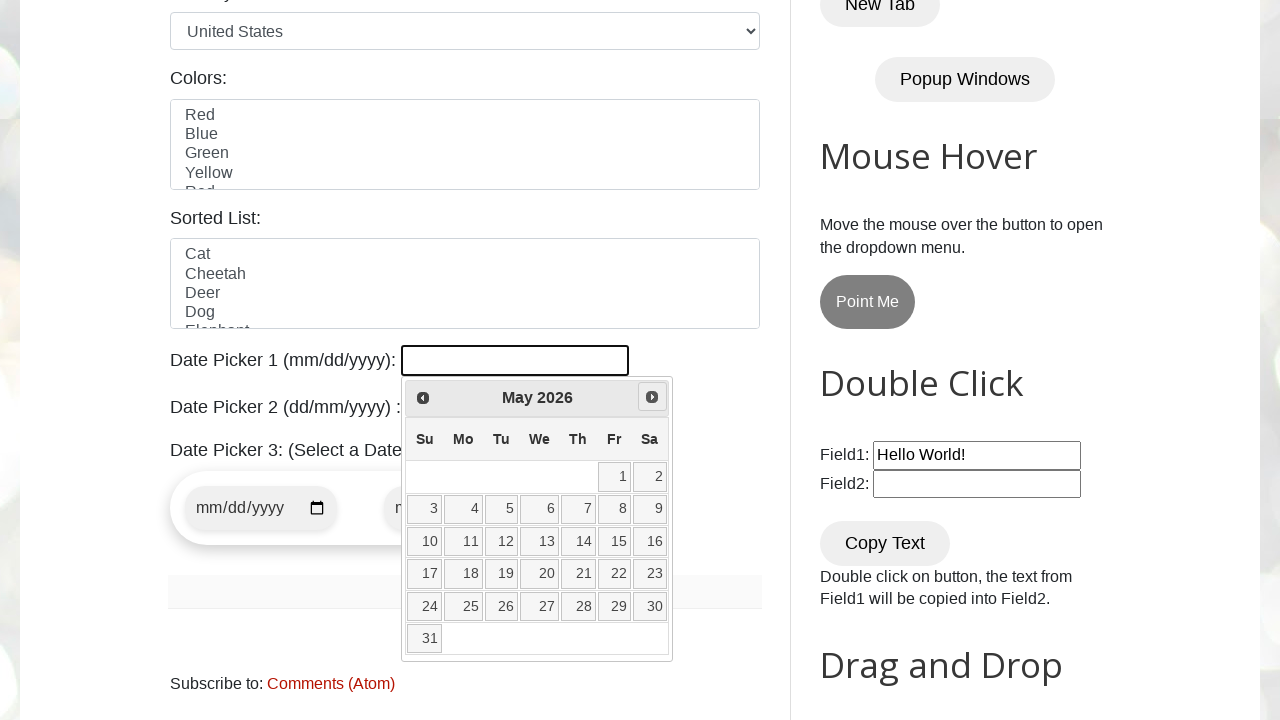

Retrieved current month from datepicker: May
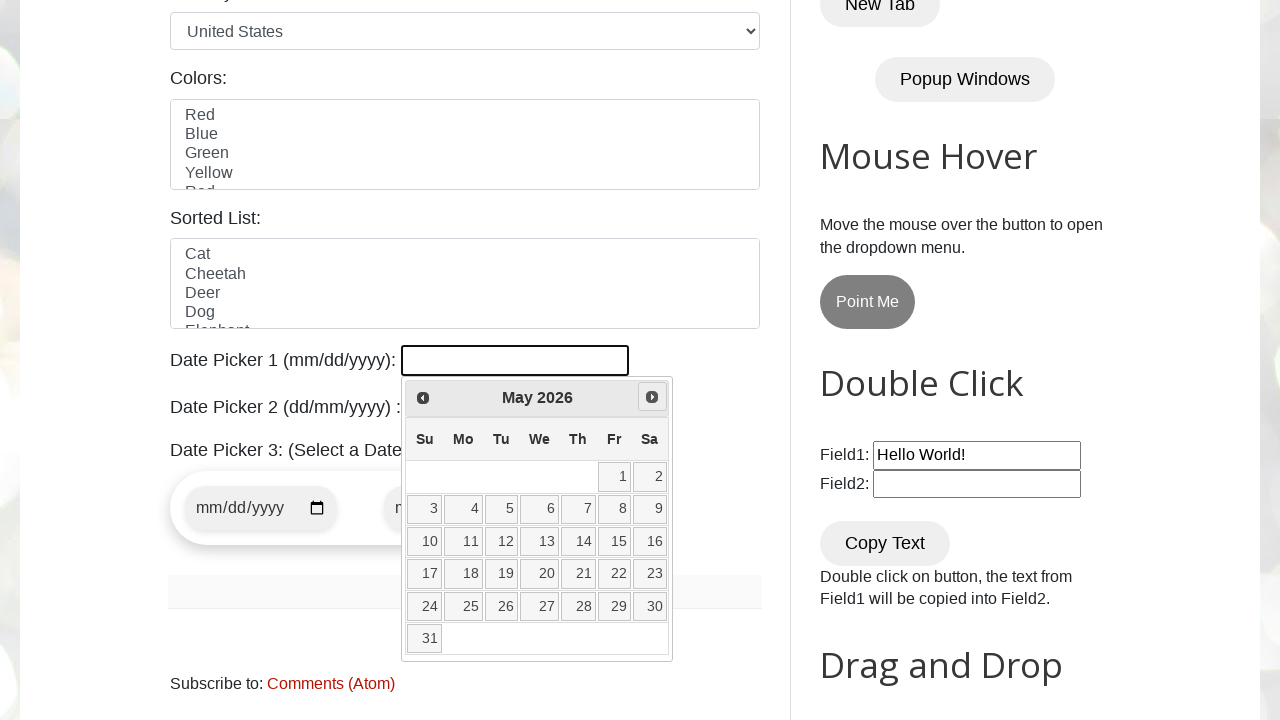

Clicked next button to navigate to the next month at (652, 397) on [title="Next"]
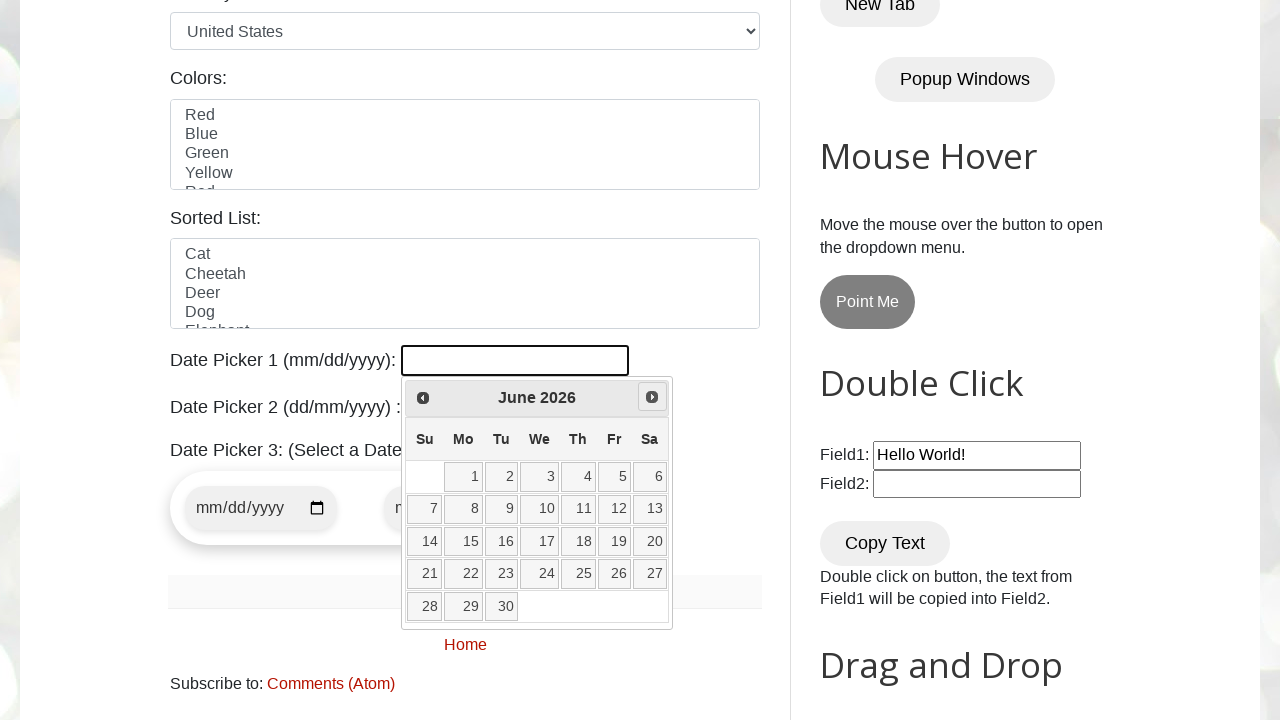

Retrieved current year from datepicker: 2026
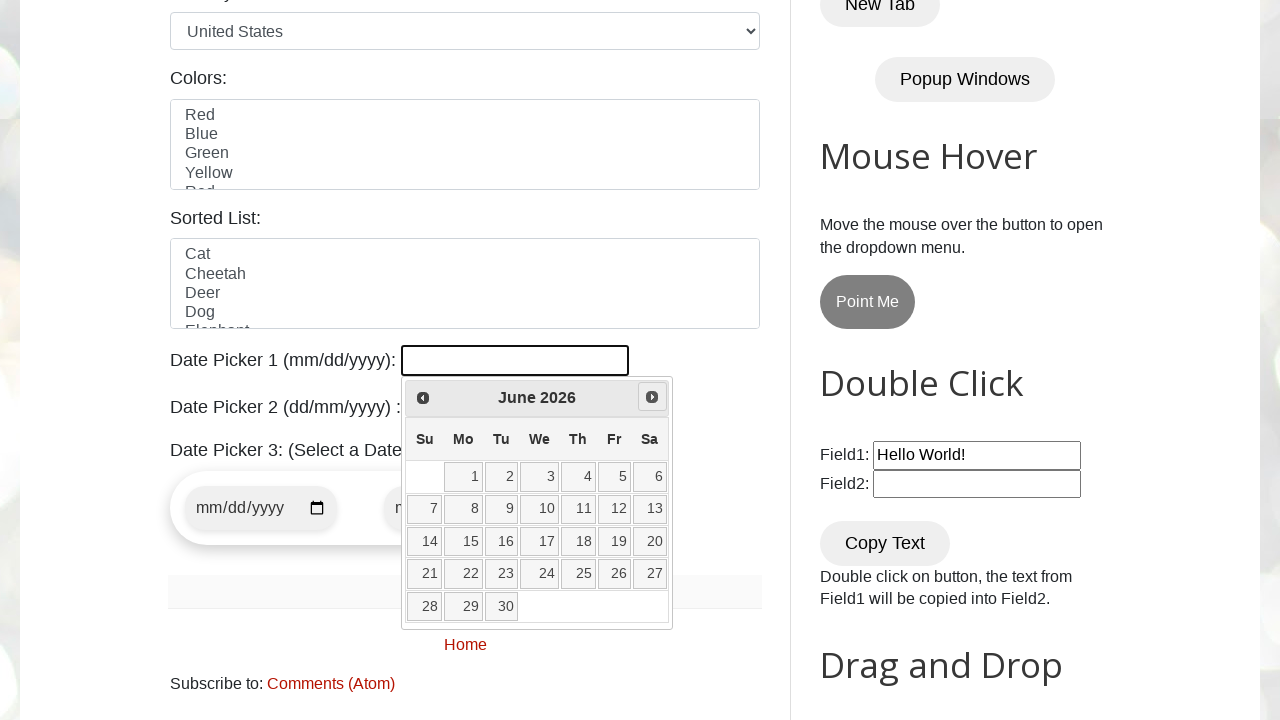

Retrieved current month from datepicker: June
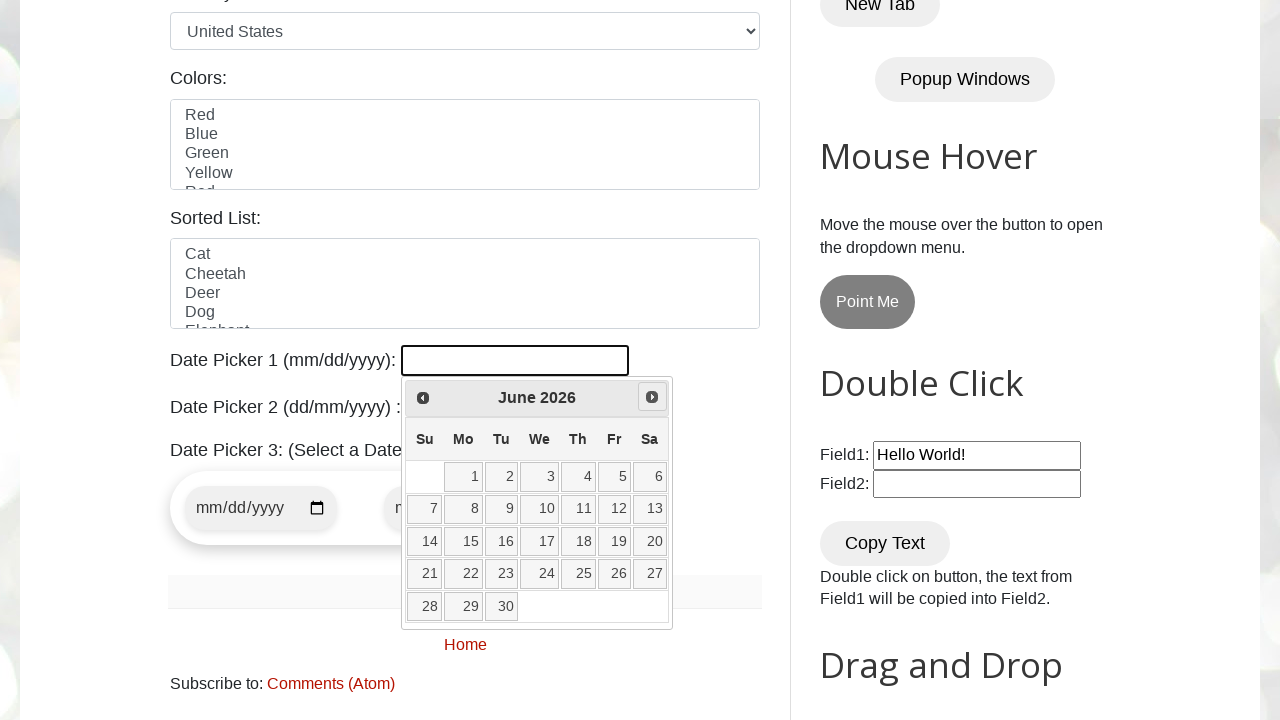

Clicked next button to navigate to the next month at (652, 397) on [title="Next"]
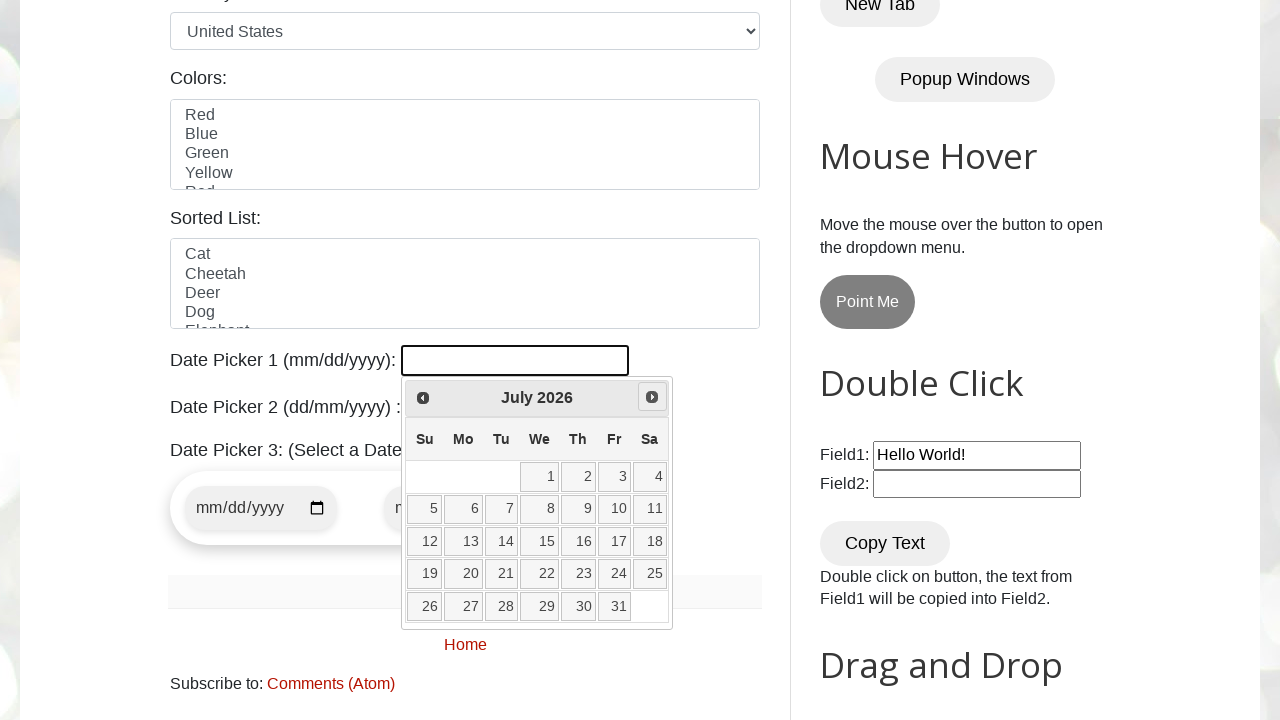

Retrieved current year from datepicker: 2026
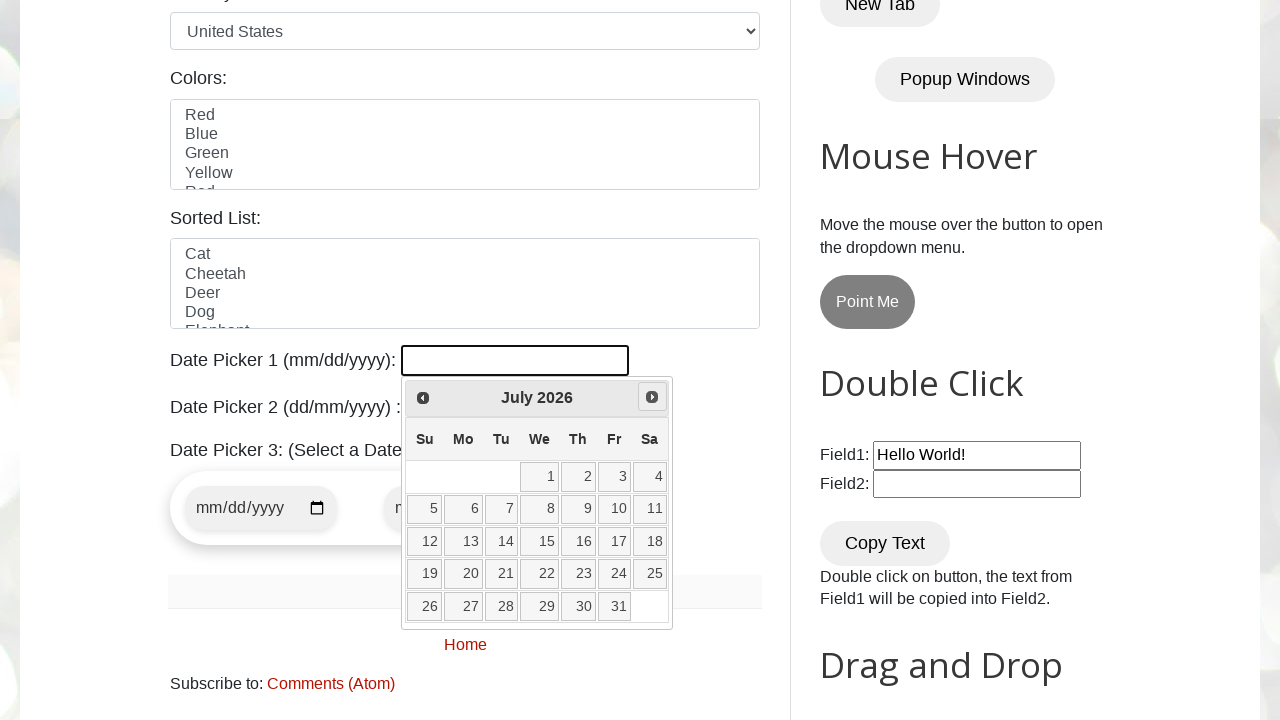

Retrieved current month from datepicker: July
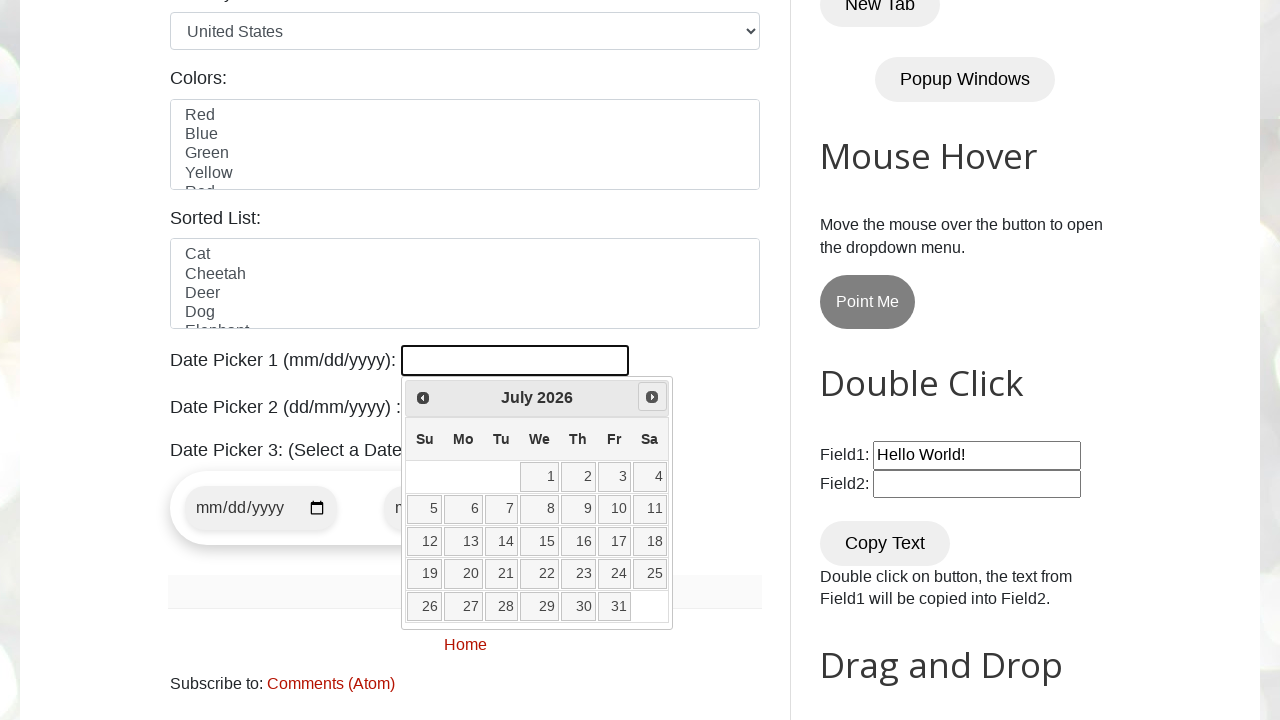

Clicked next button to navigate to the next month at (652, 397) on [title="Next"]
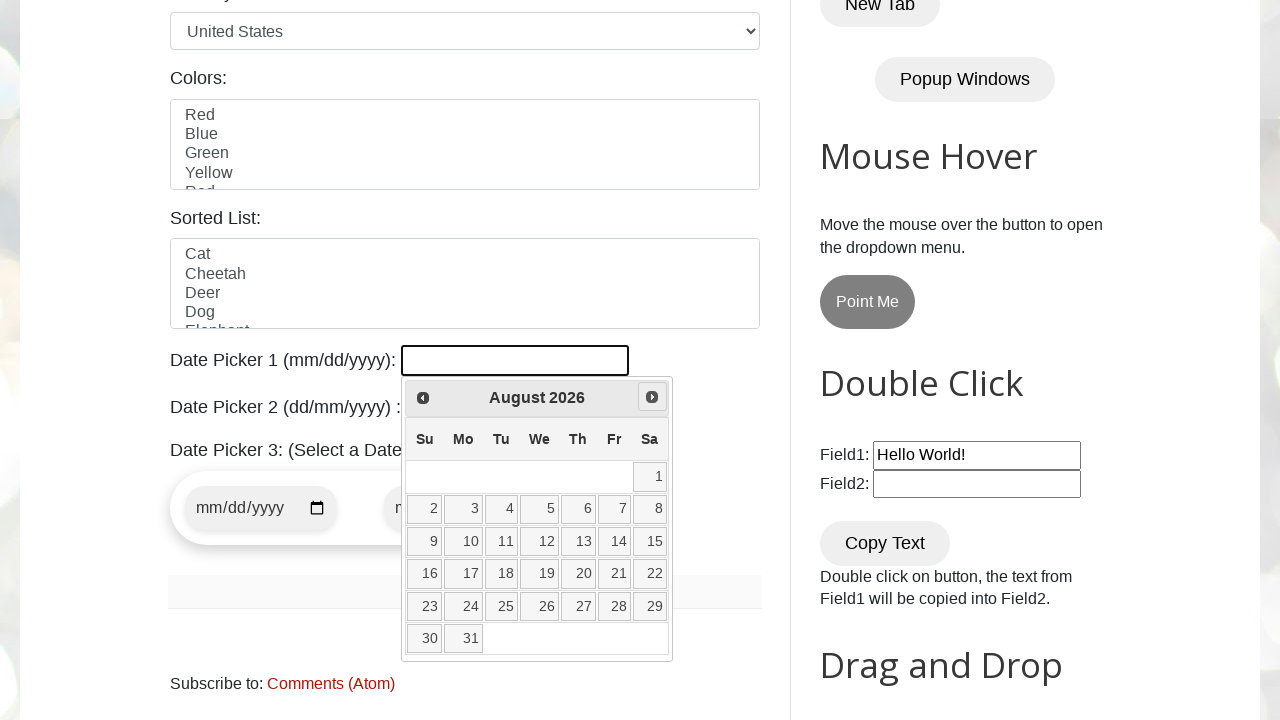

Retrieved current year from datepicker: 2026
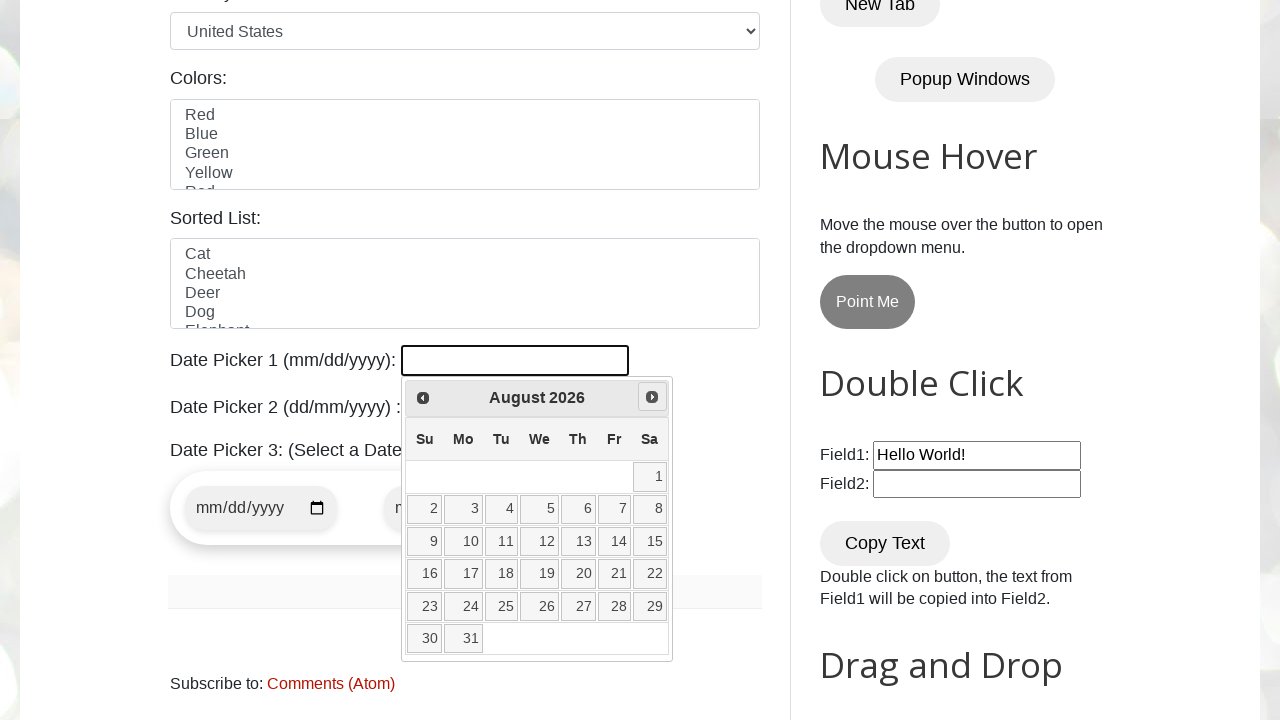

Retrieved current month from datepicker: August
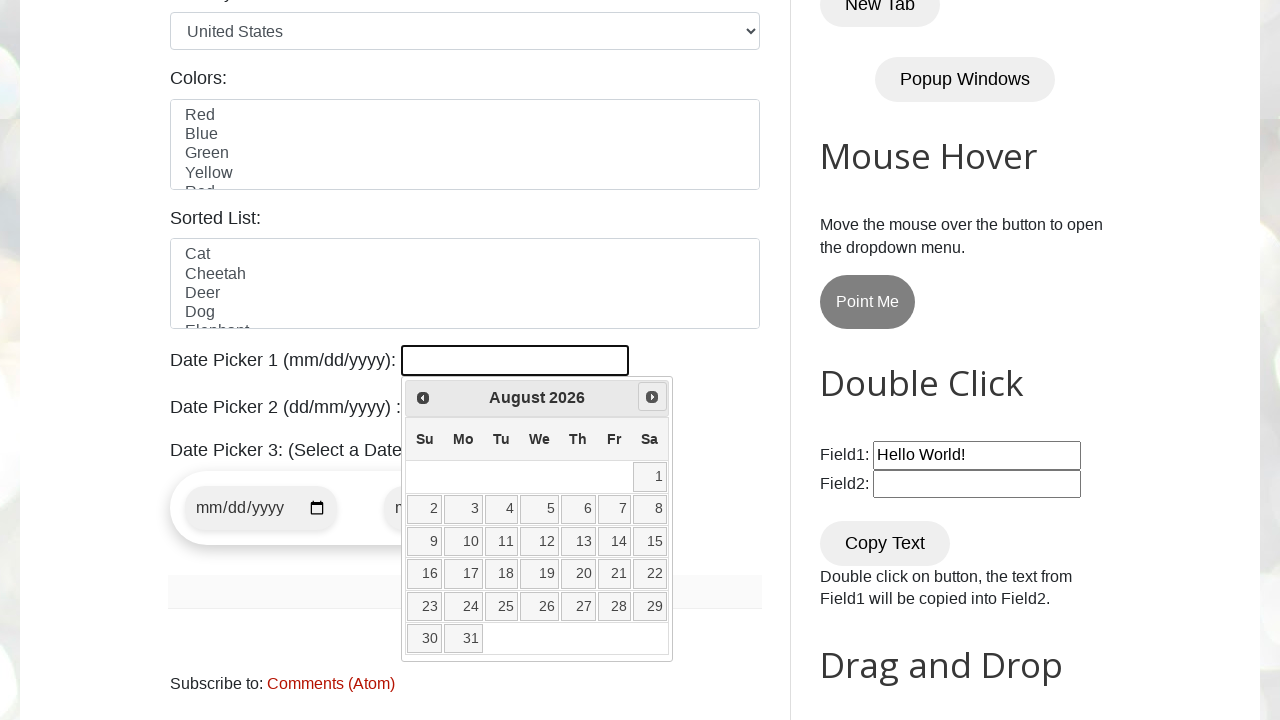

Clicked next button to navigate to the next month at (652, 397) on [title="Next"]
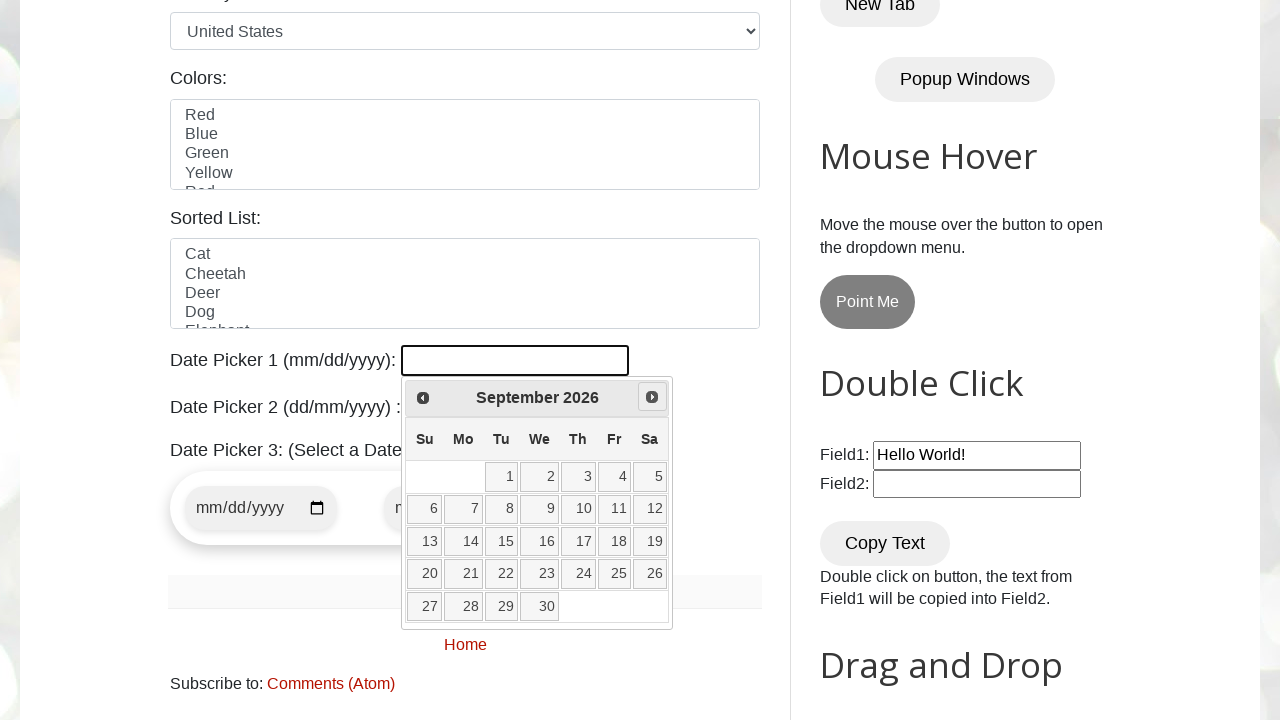

Retrieved current year from datepicker: 2026
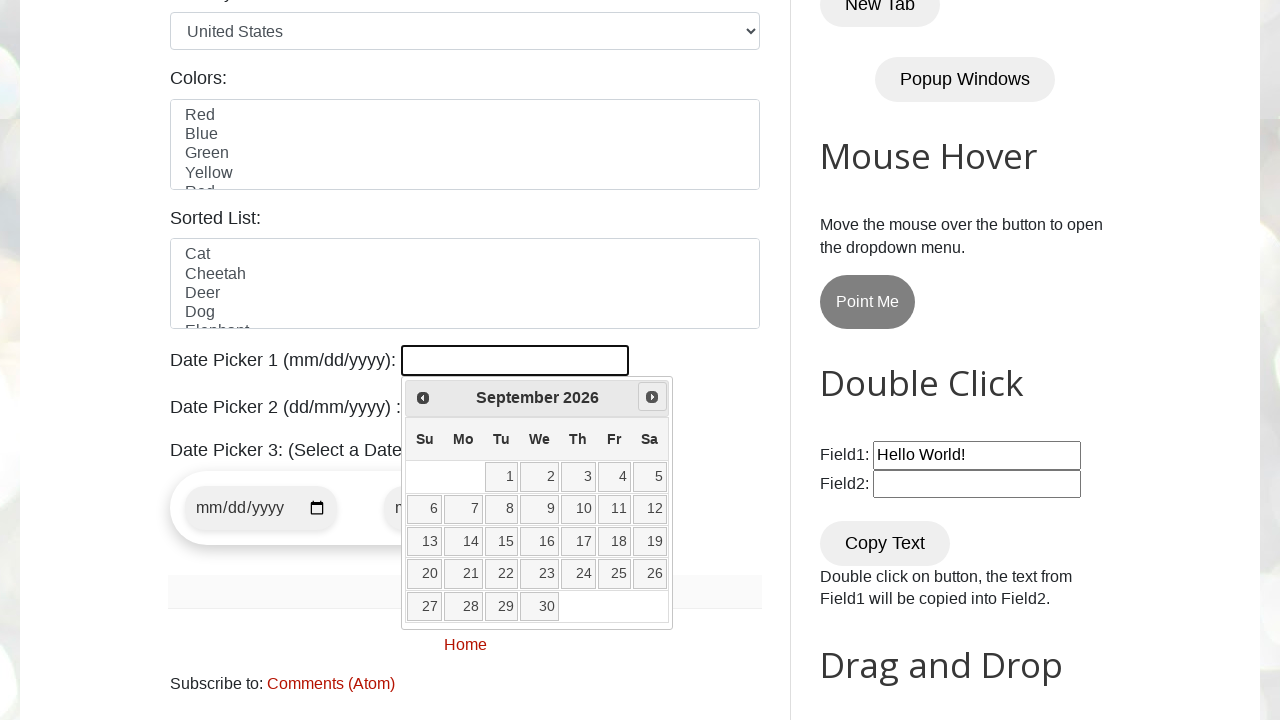

Retrieved current month from datepicker: September
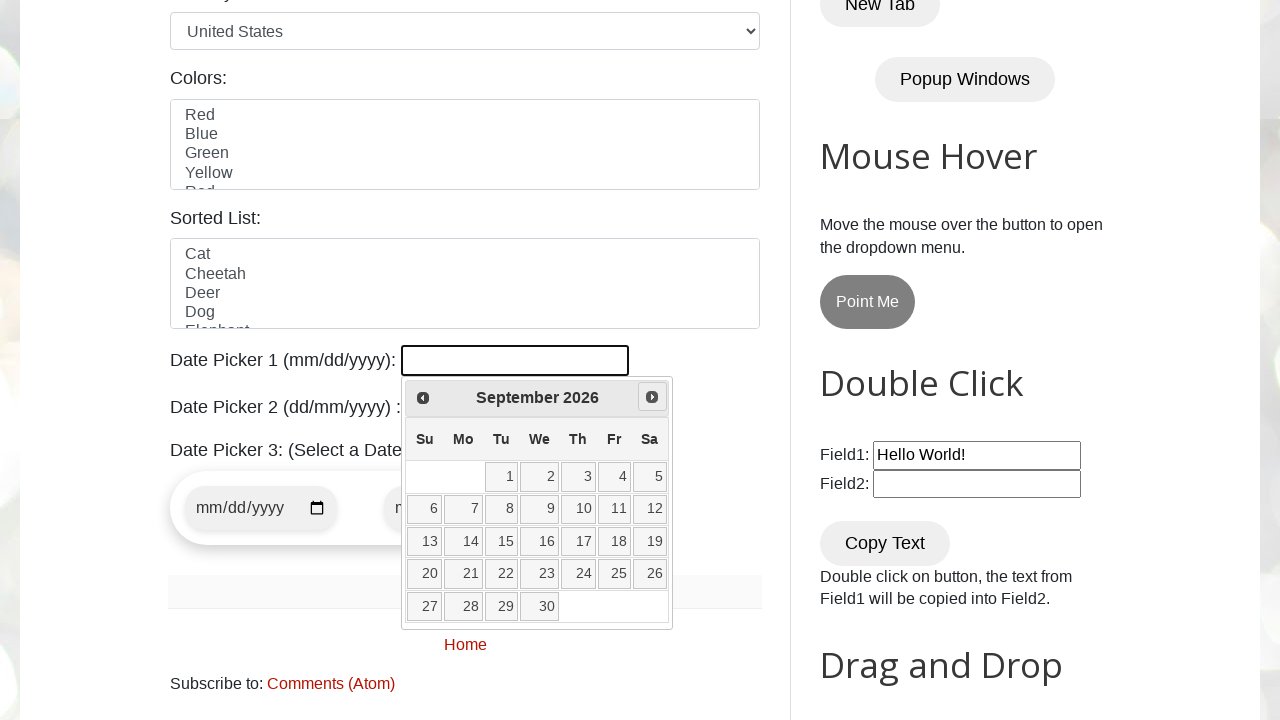

Clicked next button to navigate to the next month at (652, 397) on [title="Next"]
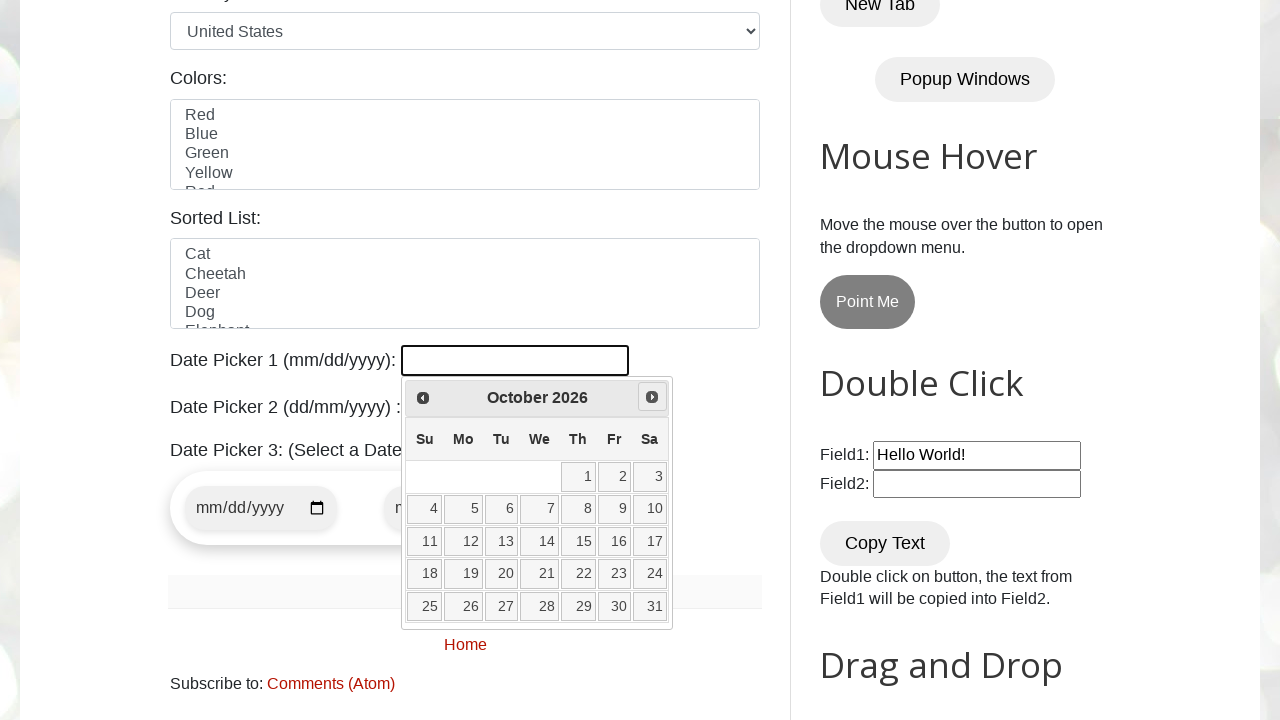

Retrieved current year from datepicker: 2026
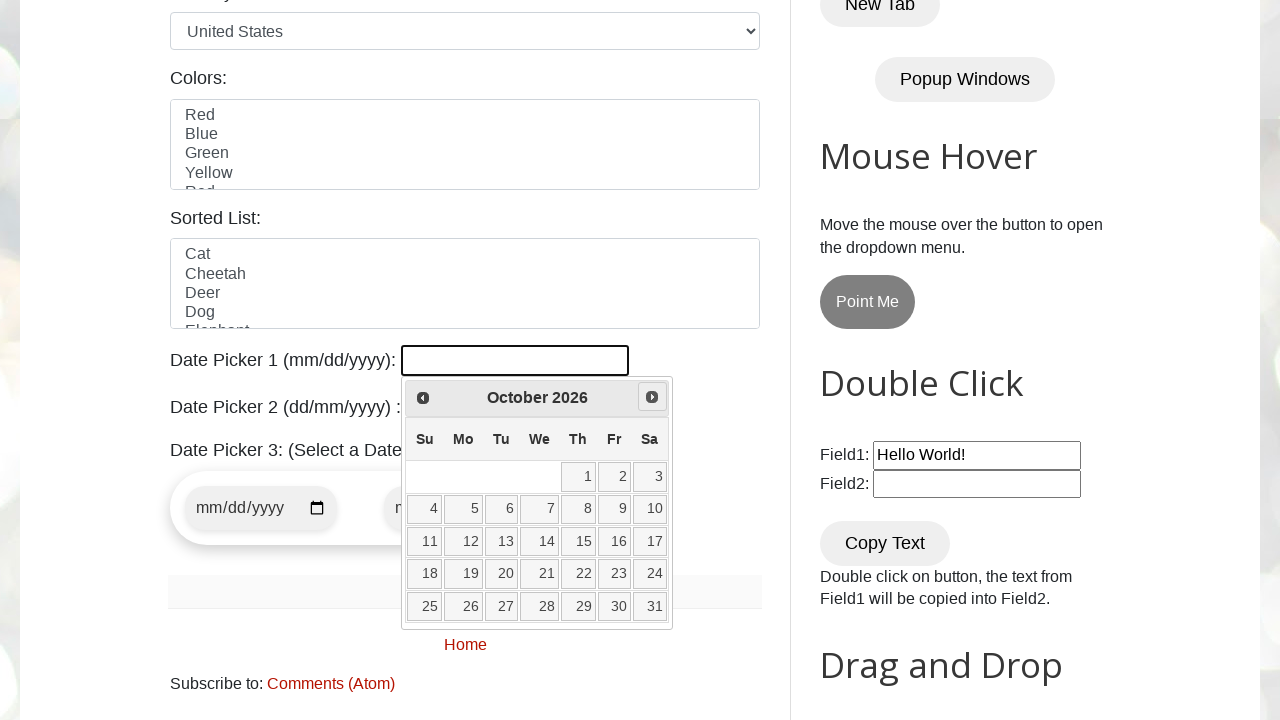

Retrieved current month from datepicker: October
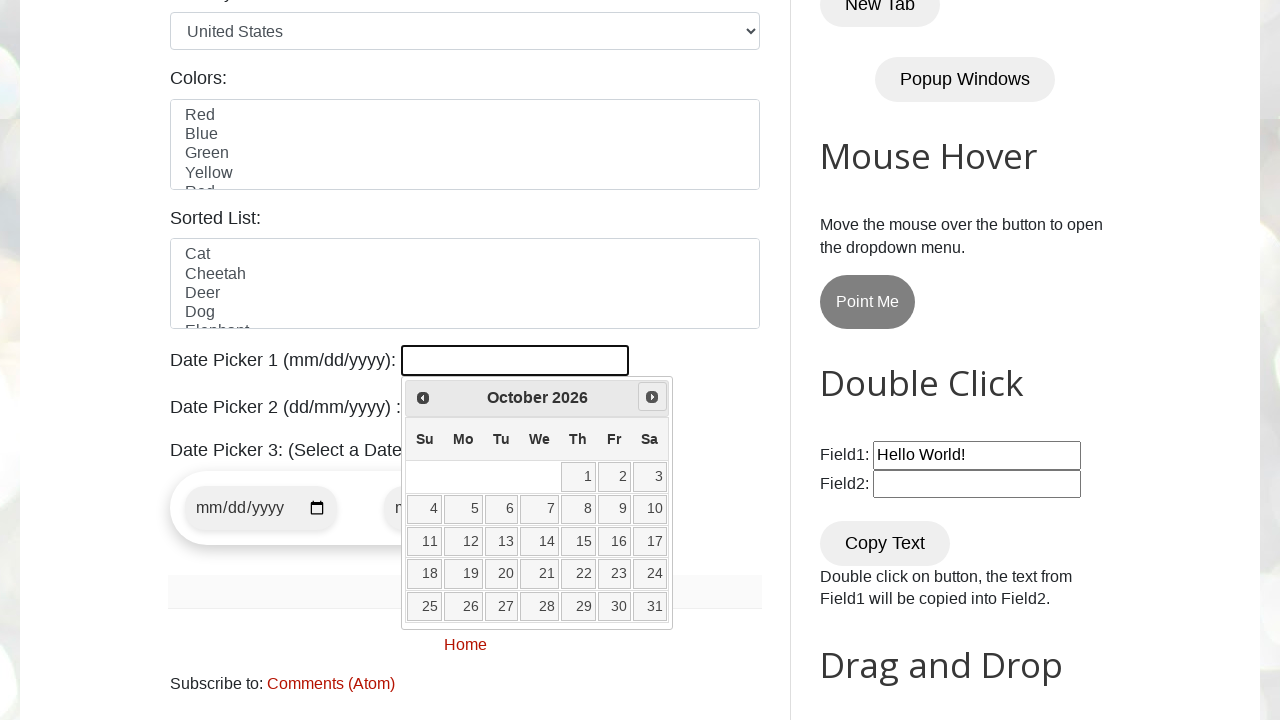

Clicked next button to navigate to the next month at (652, 397) on [title="Next"]
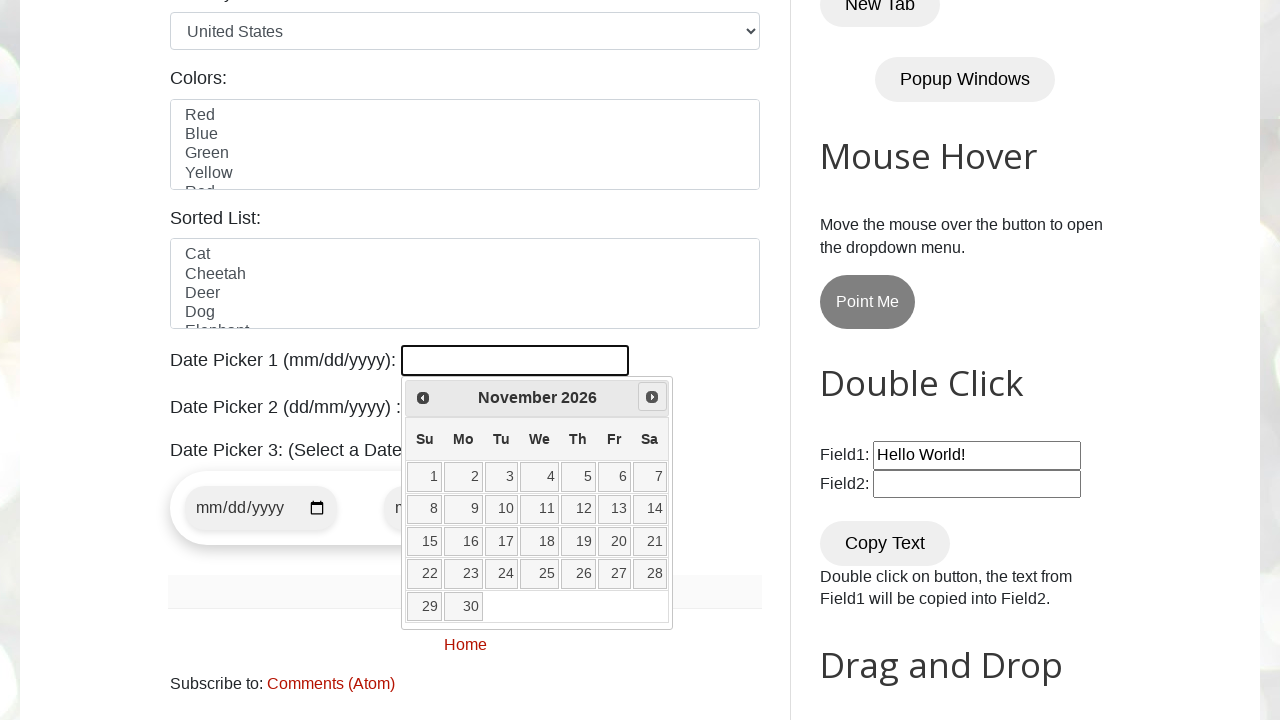

Retrieved current year from datepicker: 2026
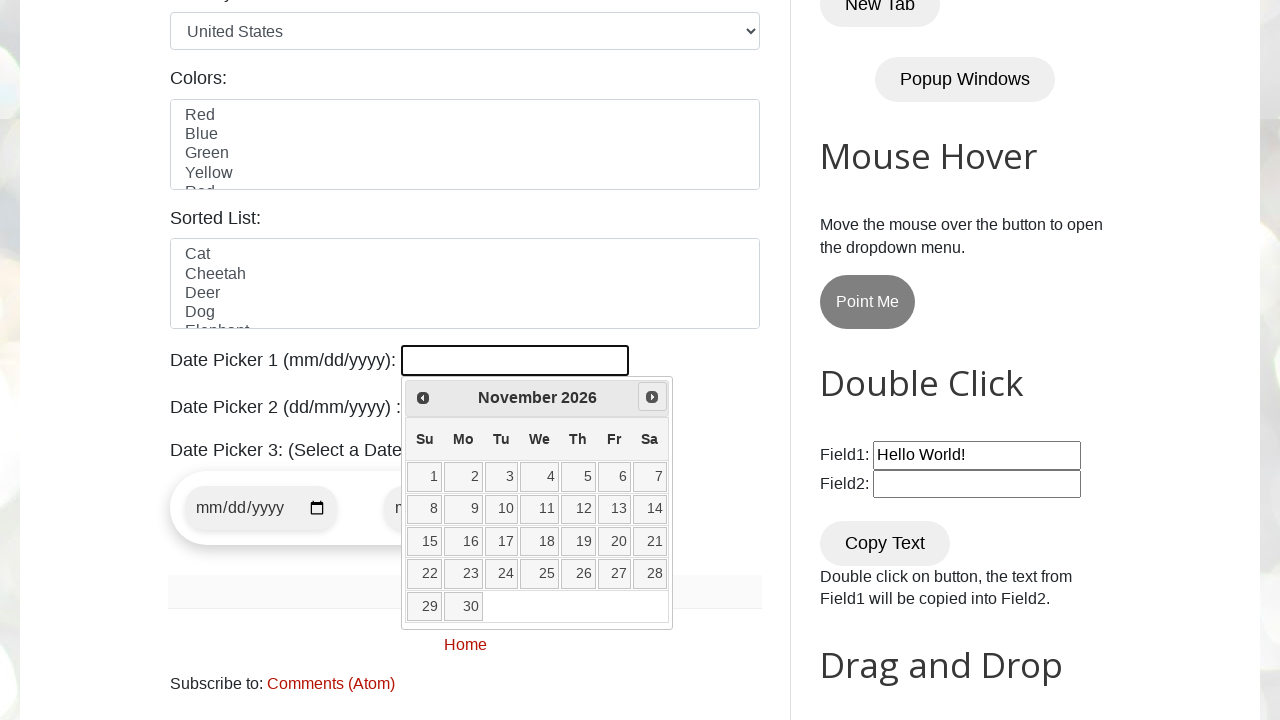

Retrieved current month from datepicker: November
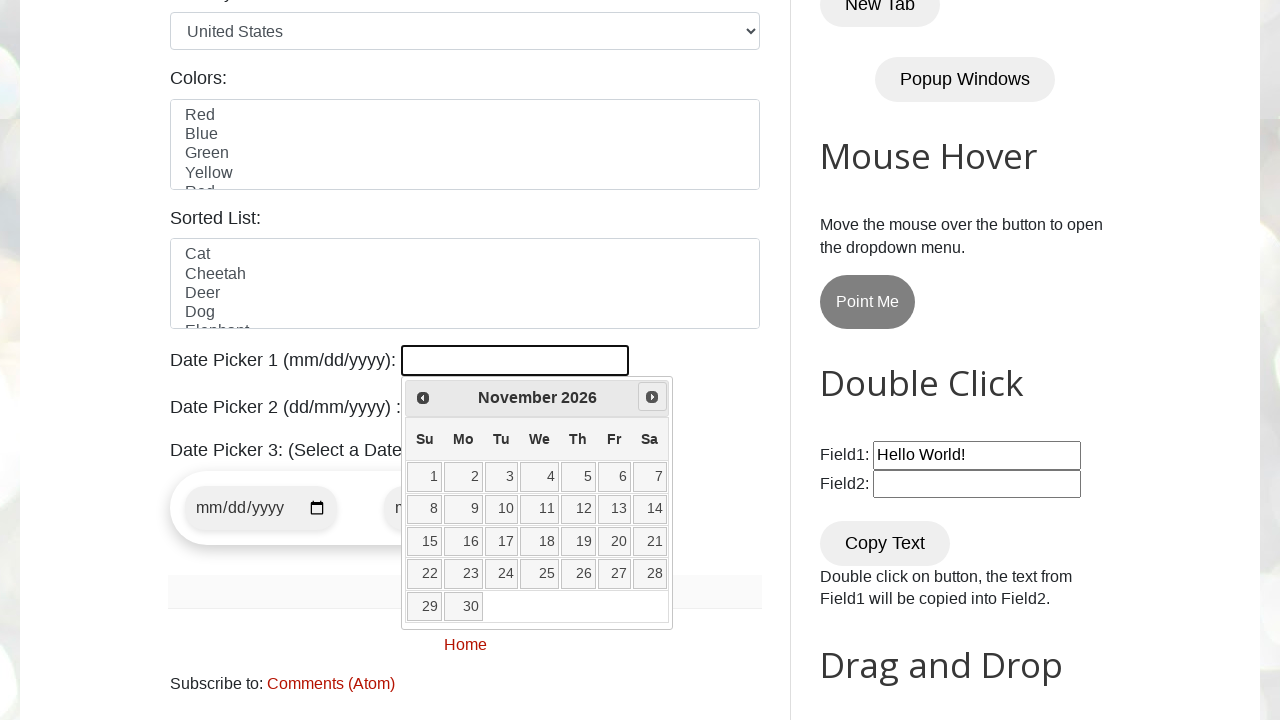

Clicked next button to navigate to the next month at (652, 397) on [title="Next"]
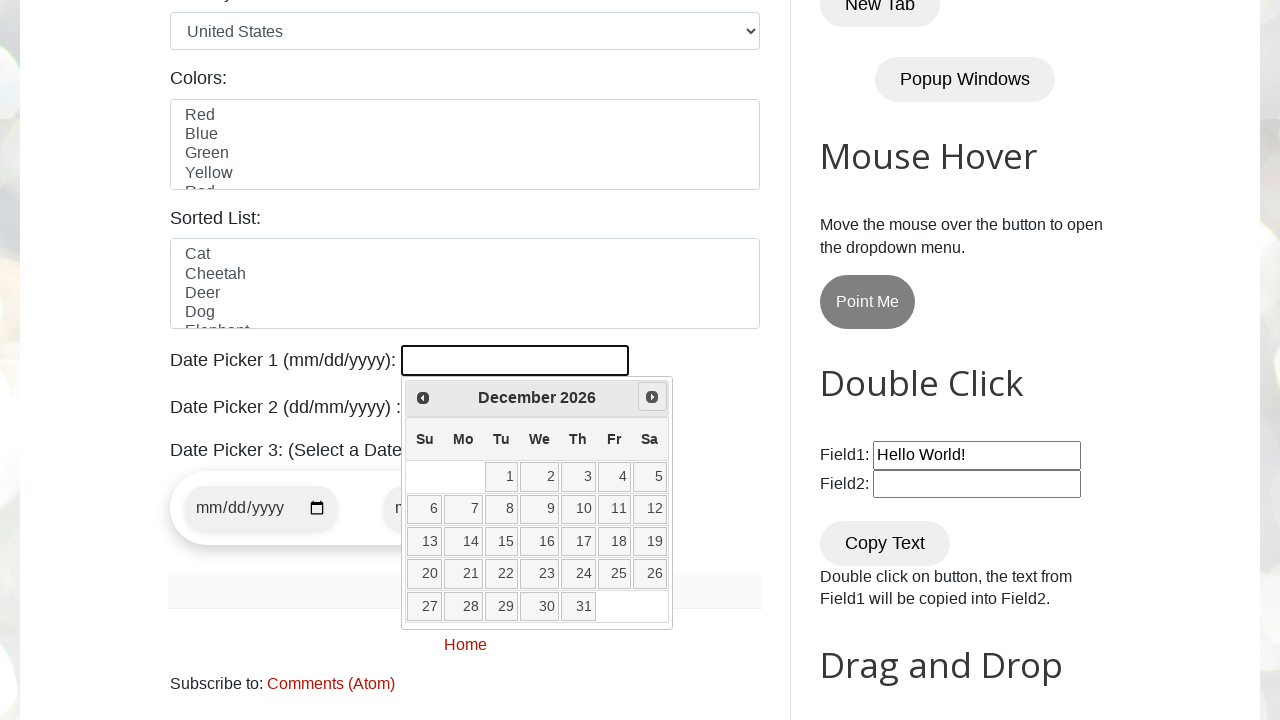

Retrieved current year from datepicker: 2026
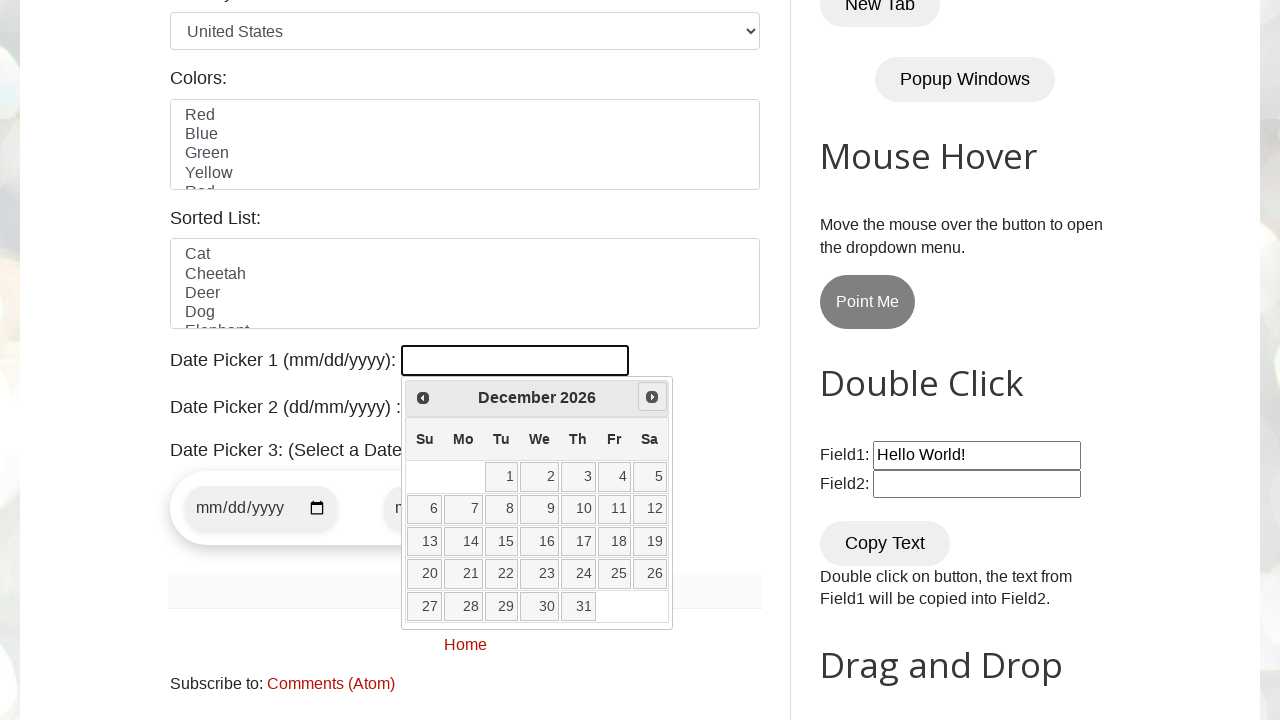

Retrieved current month from datepicker: December
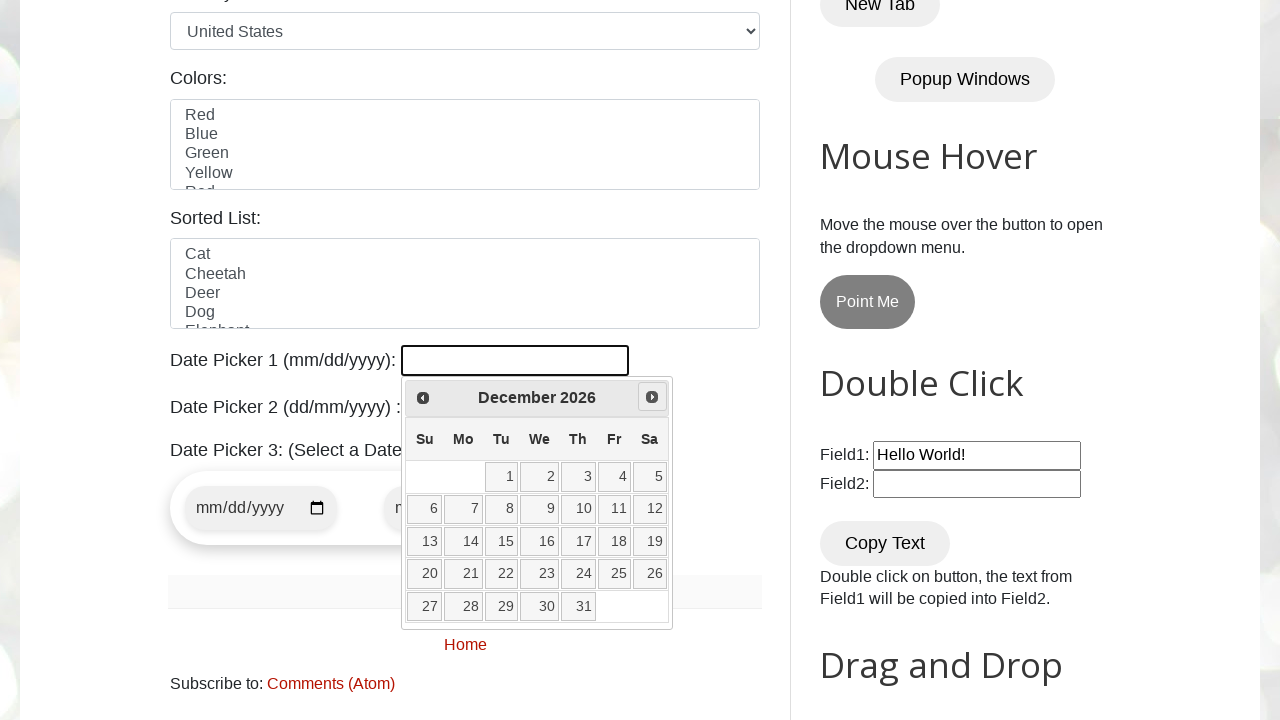

Clicked next button to navigate to the next month at (652, 397) on [title="Next"]
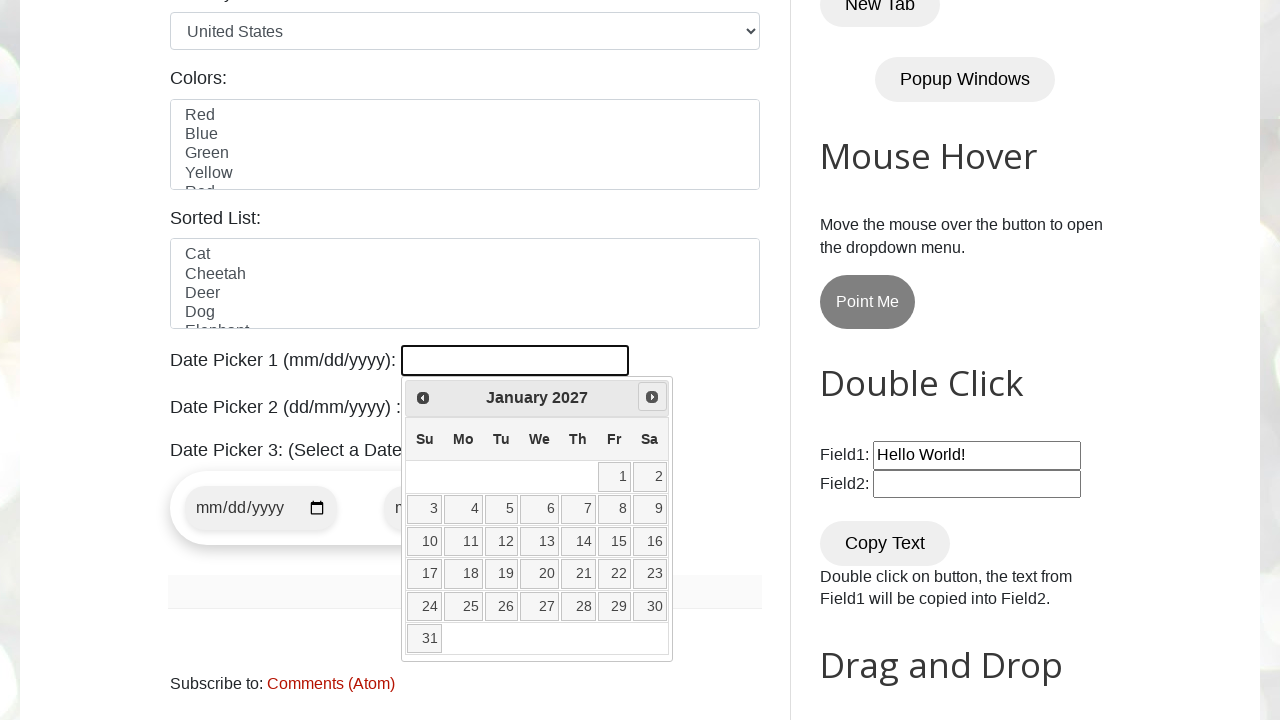

Retrieved current year from datepicker: 2027
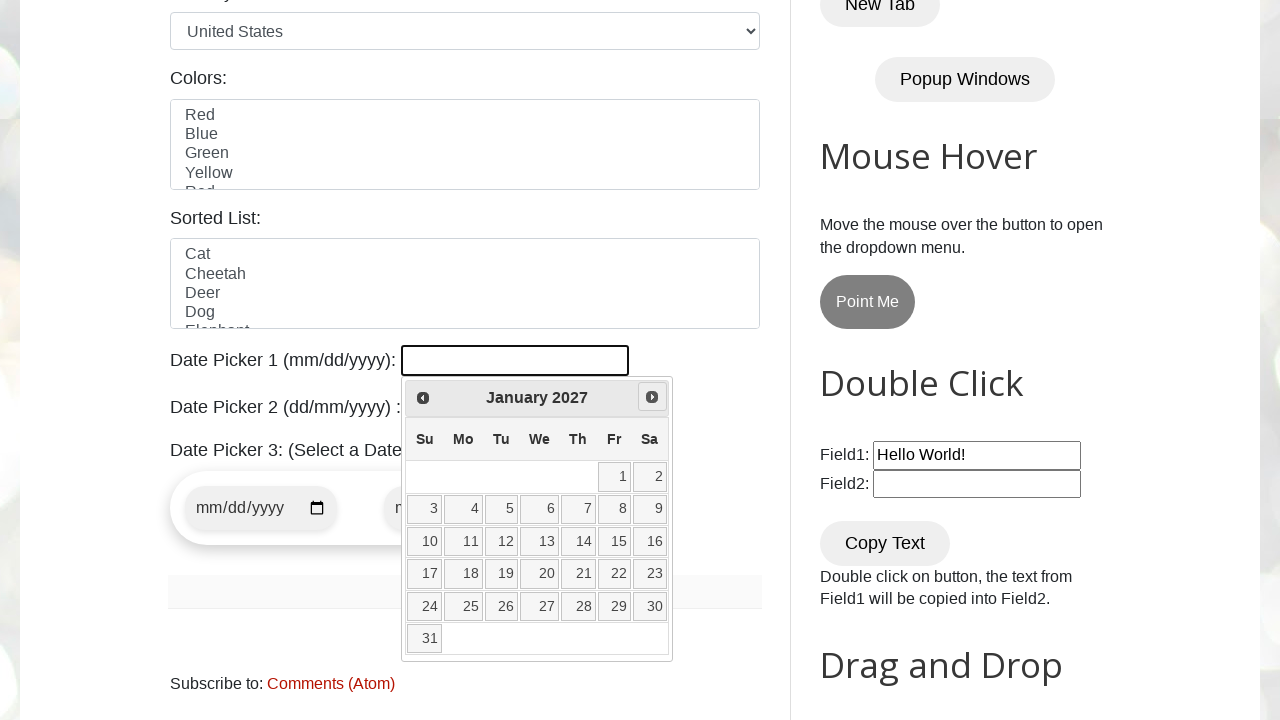

Retrieved current month from datepicker: January
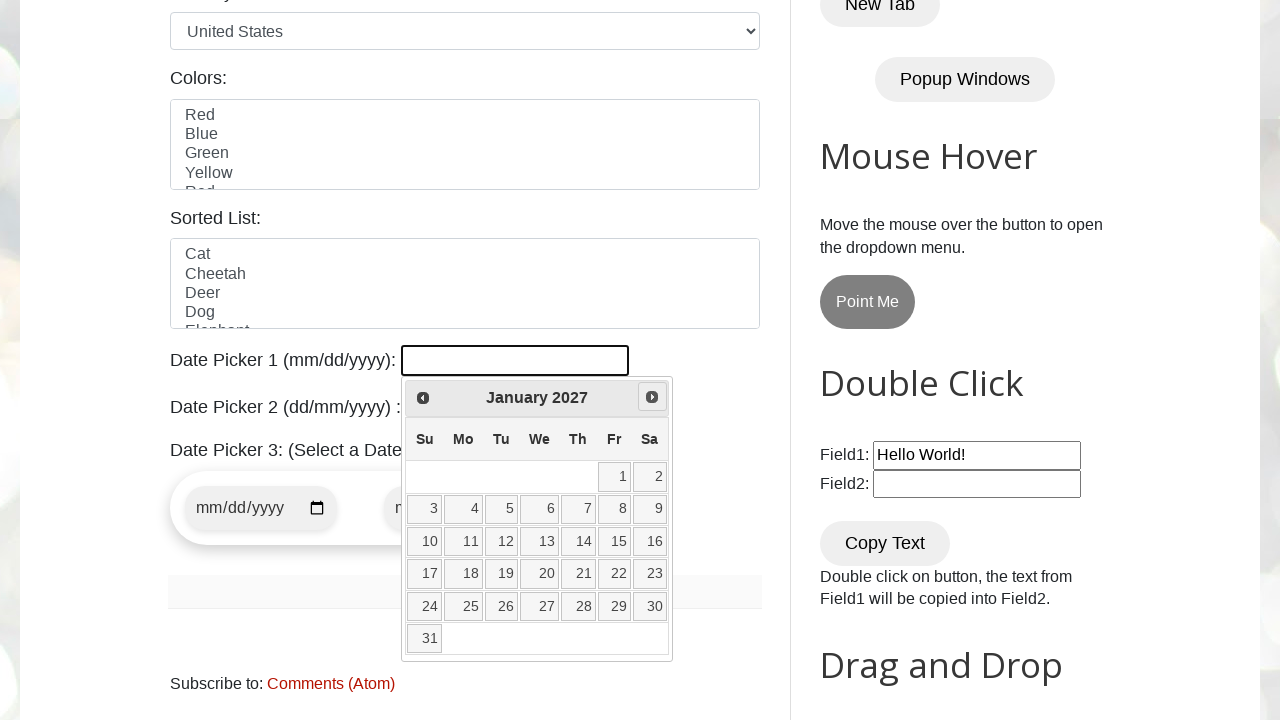

Selected day 4 in January 2027 at (463, 509) on //a[@class='ui-state-default'][text()='4']
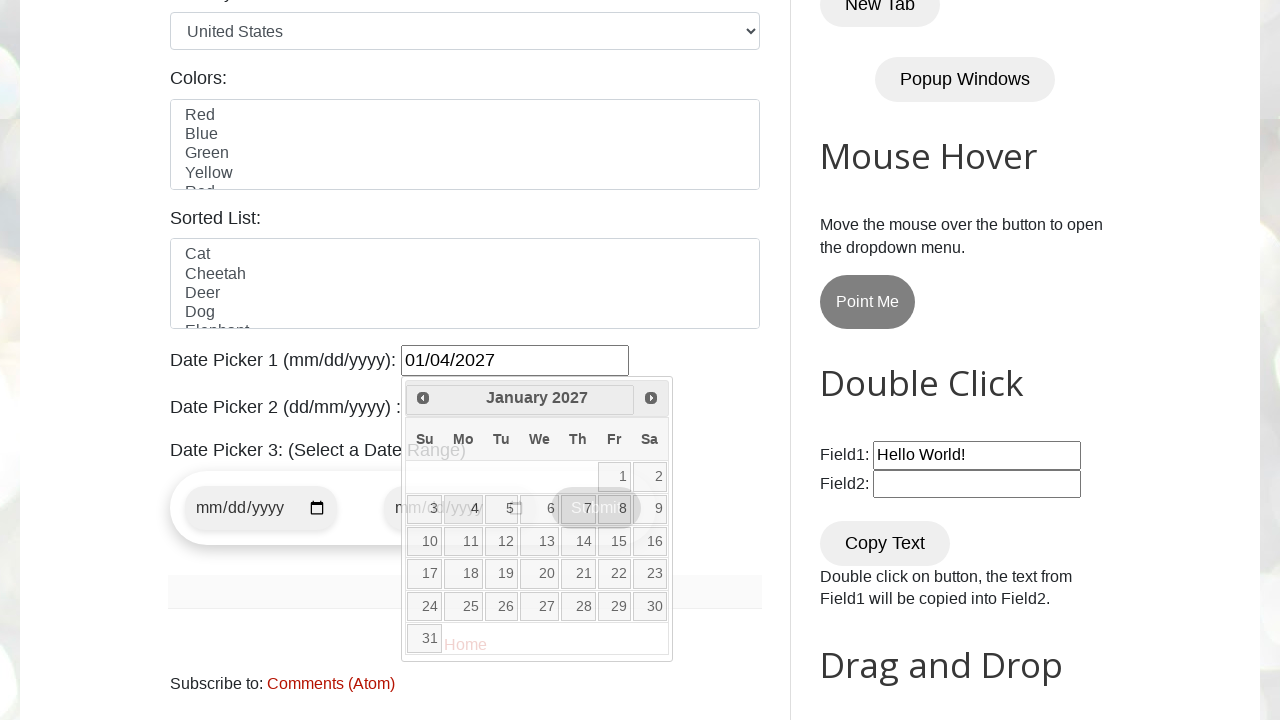

Waited for datepicker to close and date value to be set
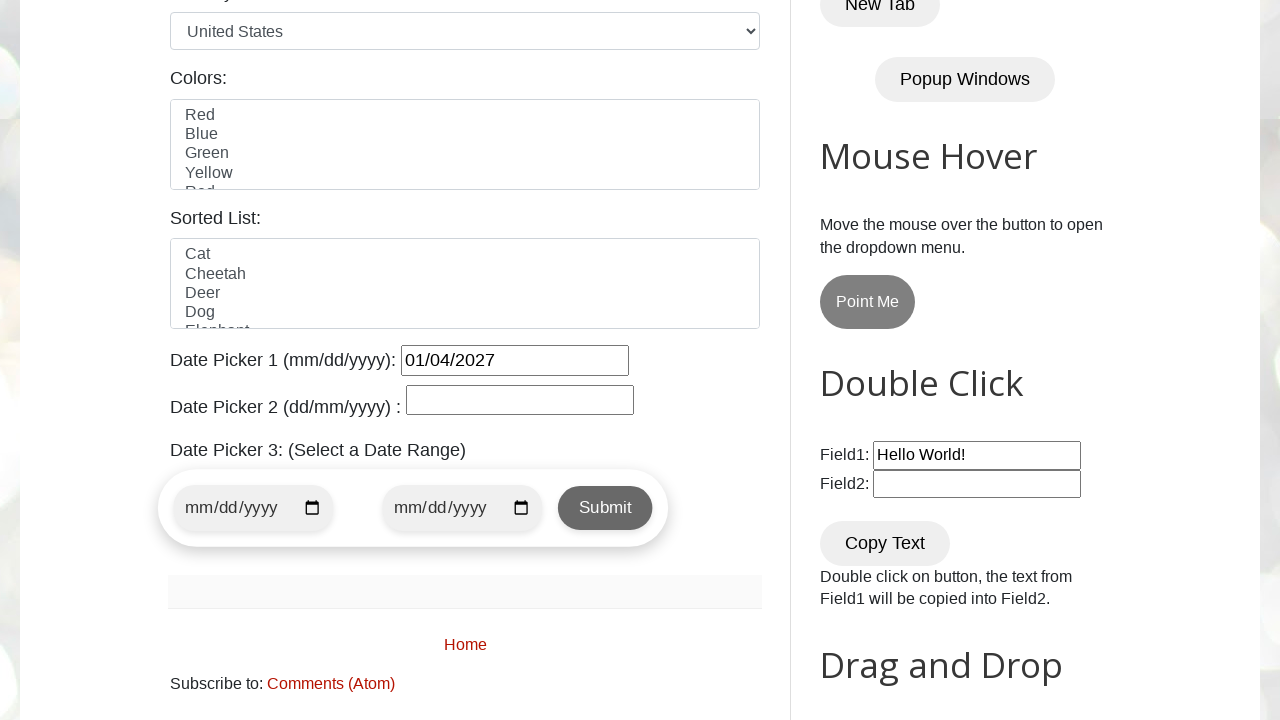

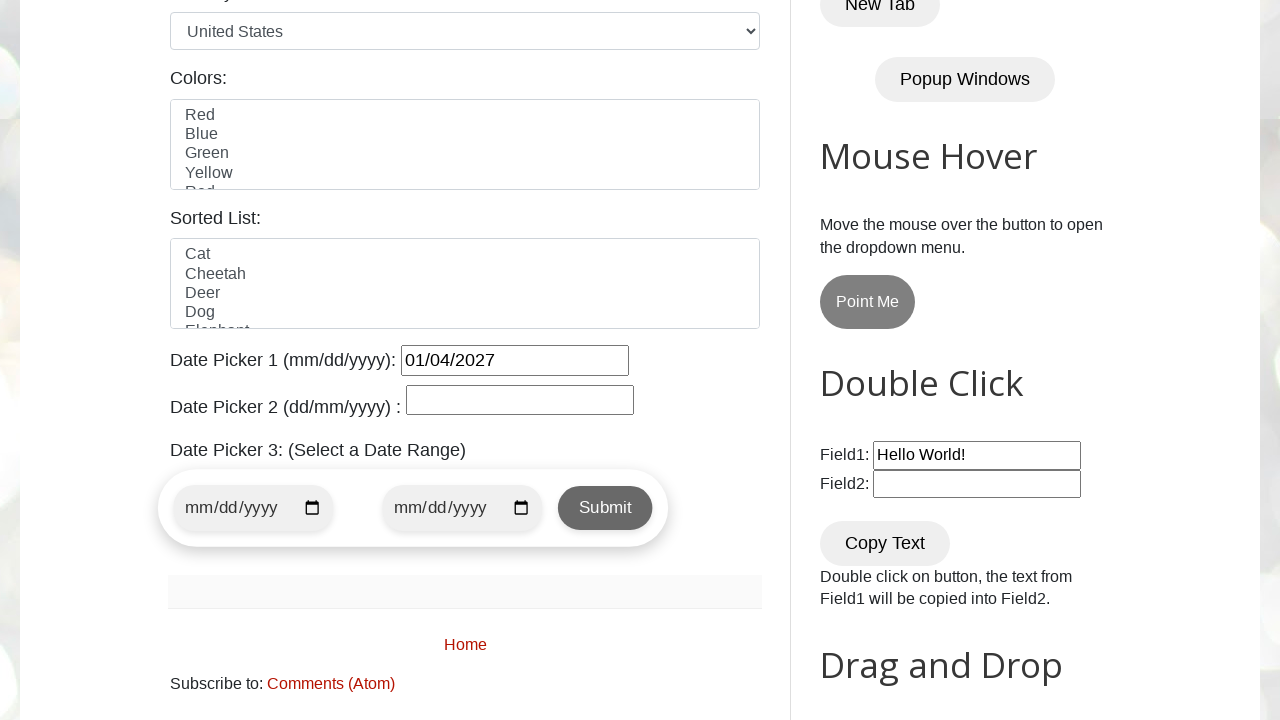